Tests form input functionality by filling a name field, clicking a Shop link using JavaScript execution, and scrolling to the bottom of the page

Starting URL: https://rahulshettyacademy.com/angularpractice/

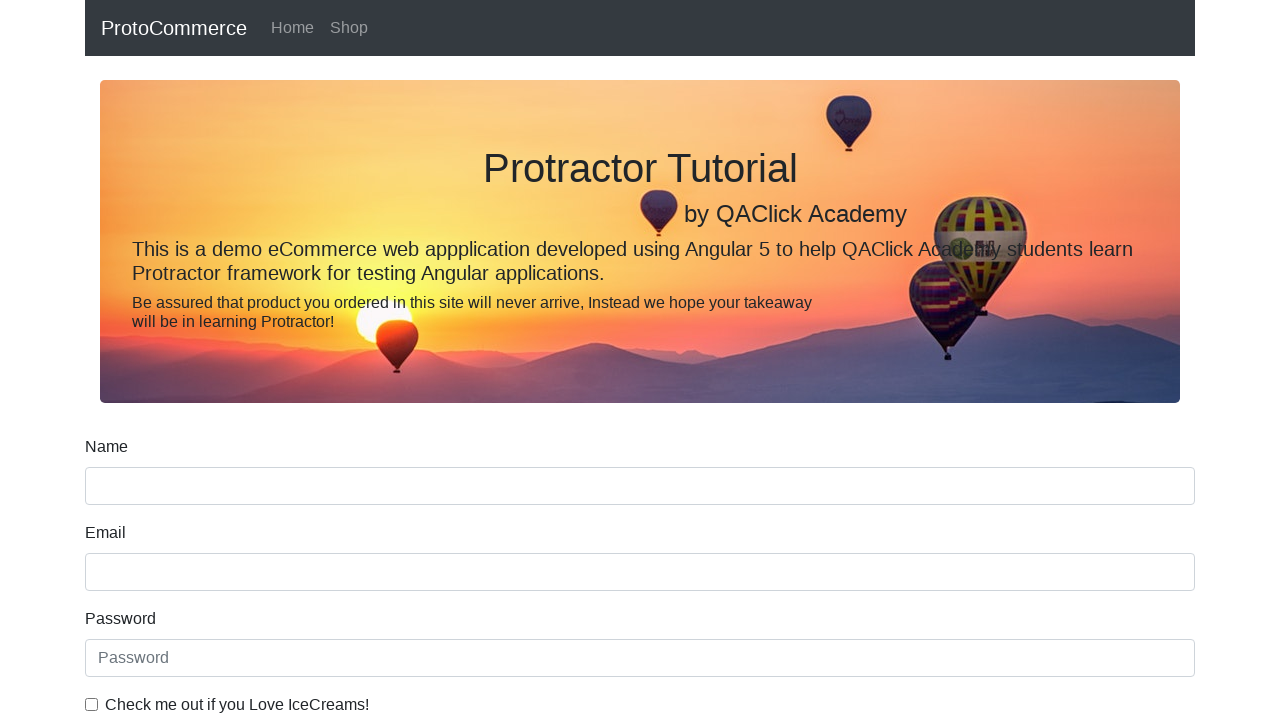

Filled name field with 'Hello' on input[name='name']
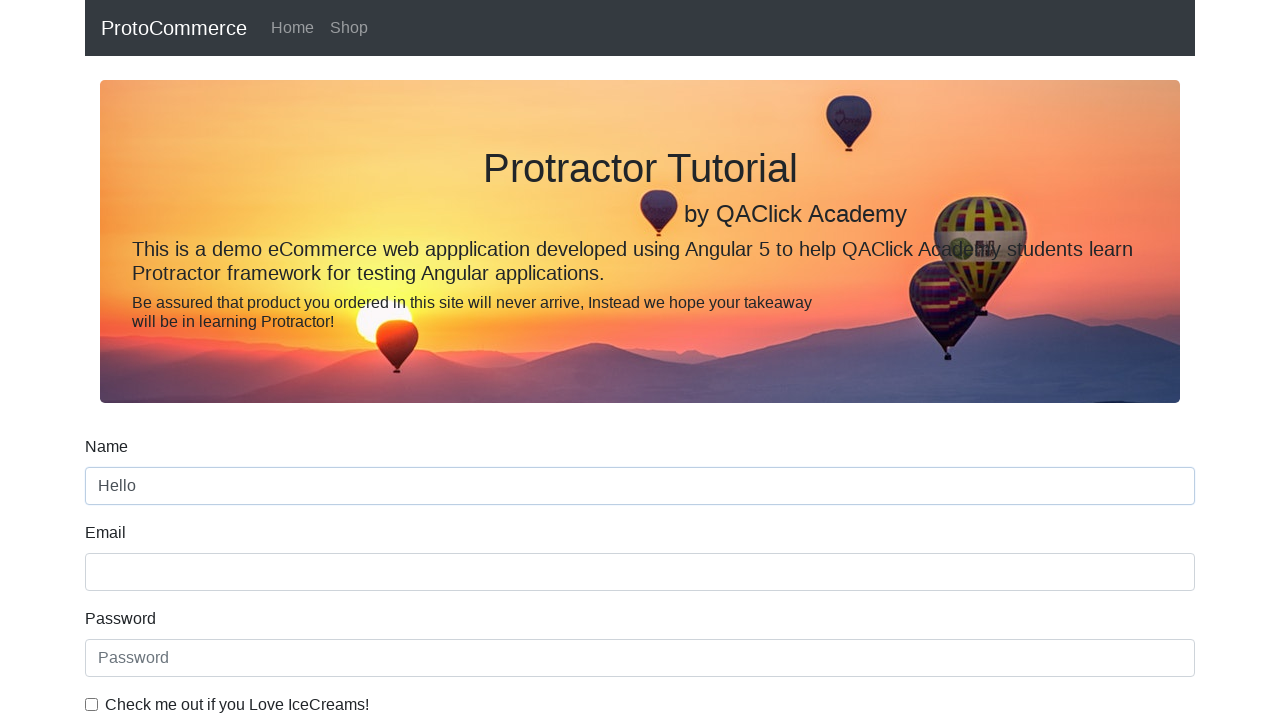

Clicked Shop link at (349, 28) on text=Shop
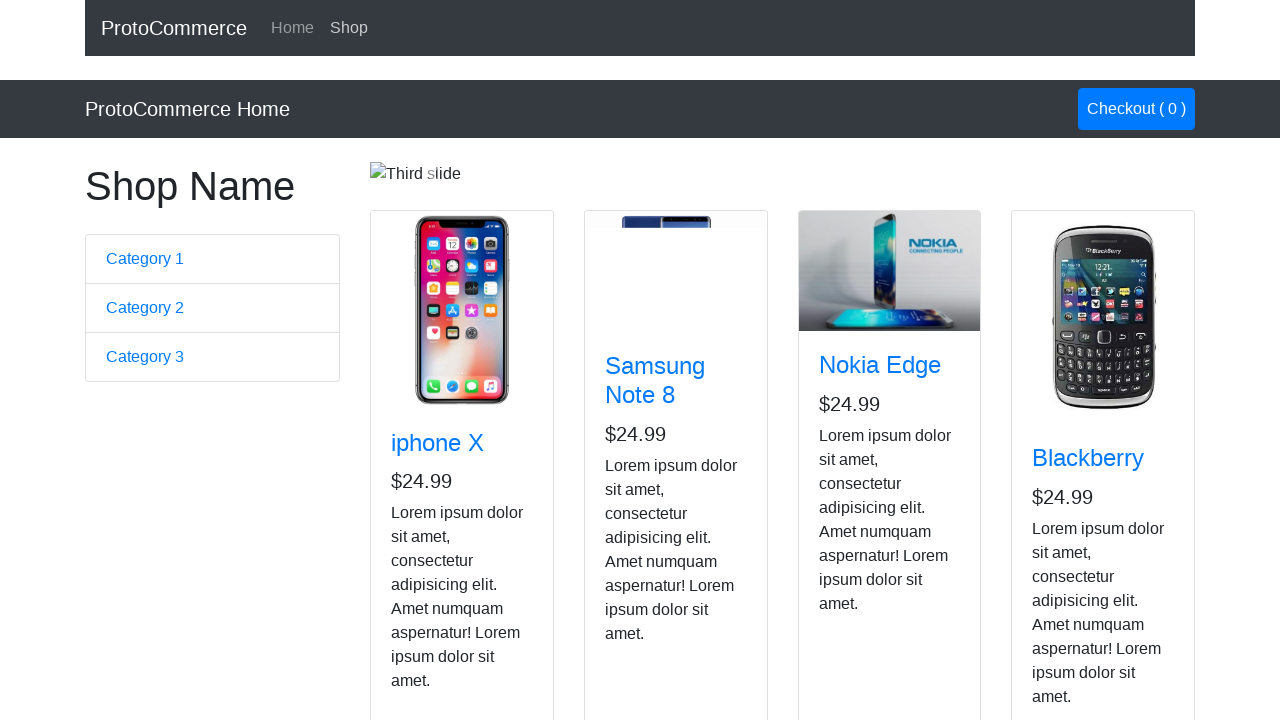

Scrolled to bottom of page
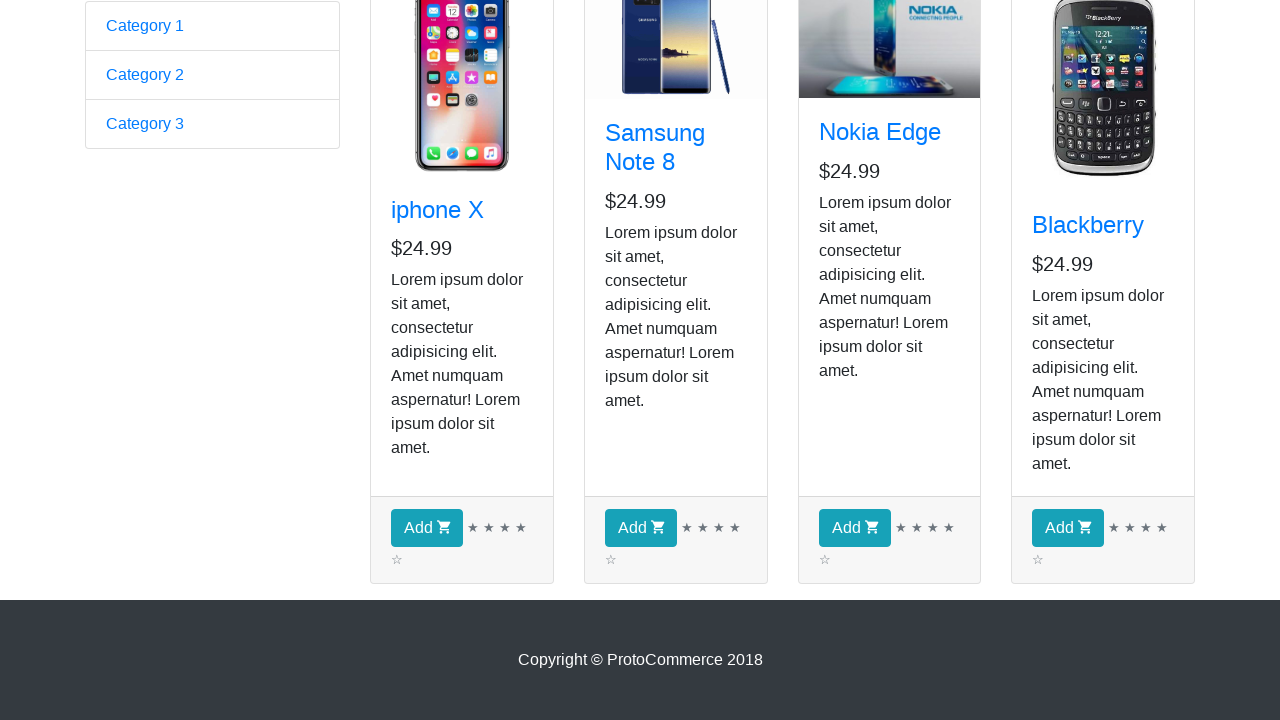

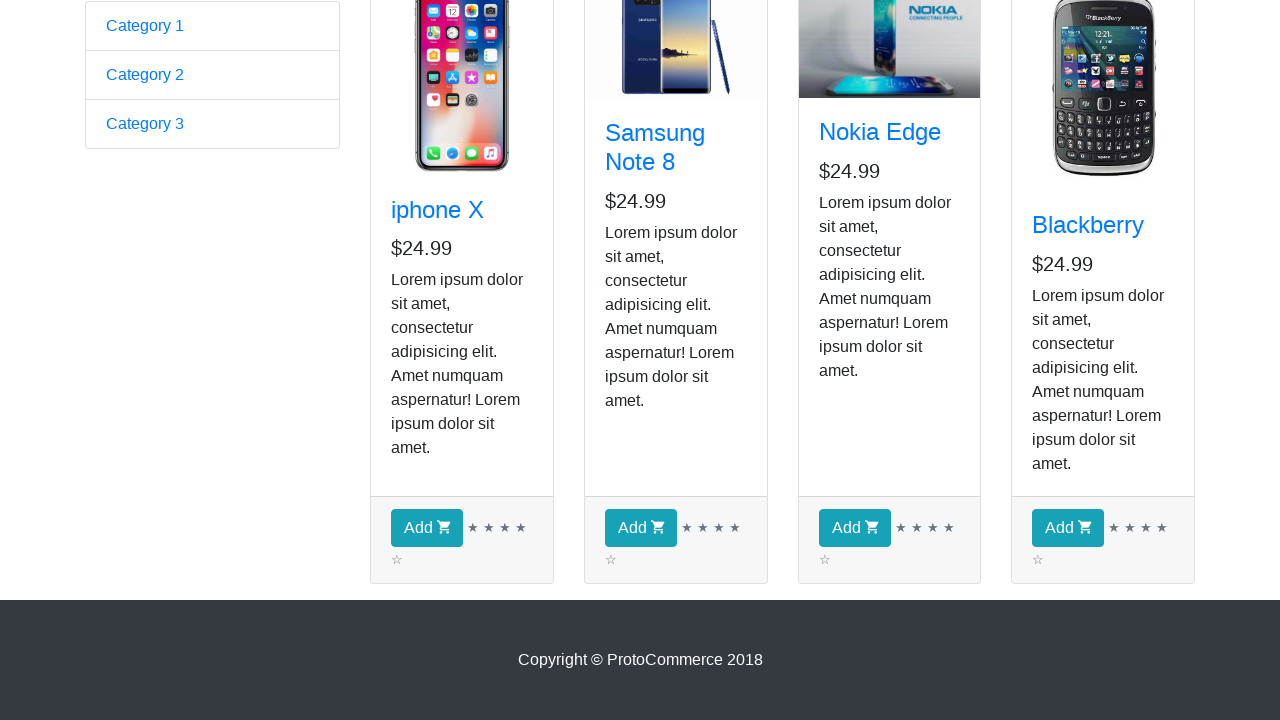